Tests clicking on the developer's link and verifying navigation

Starting URL: https://bonigarcia.dev/selenium-webdriver-java/

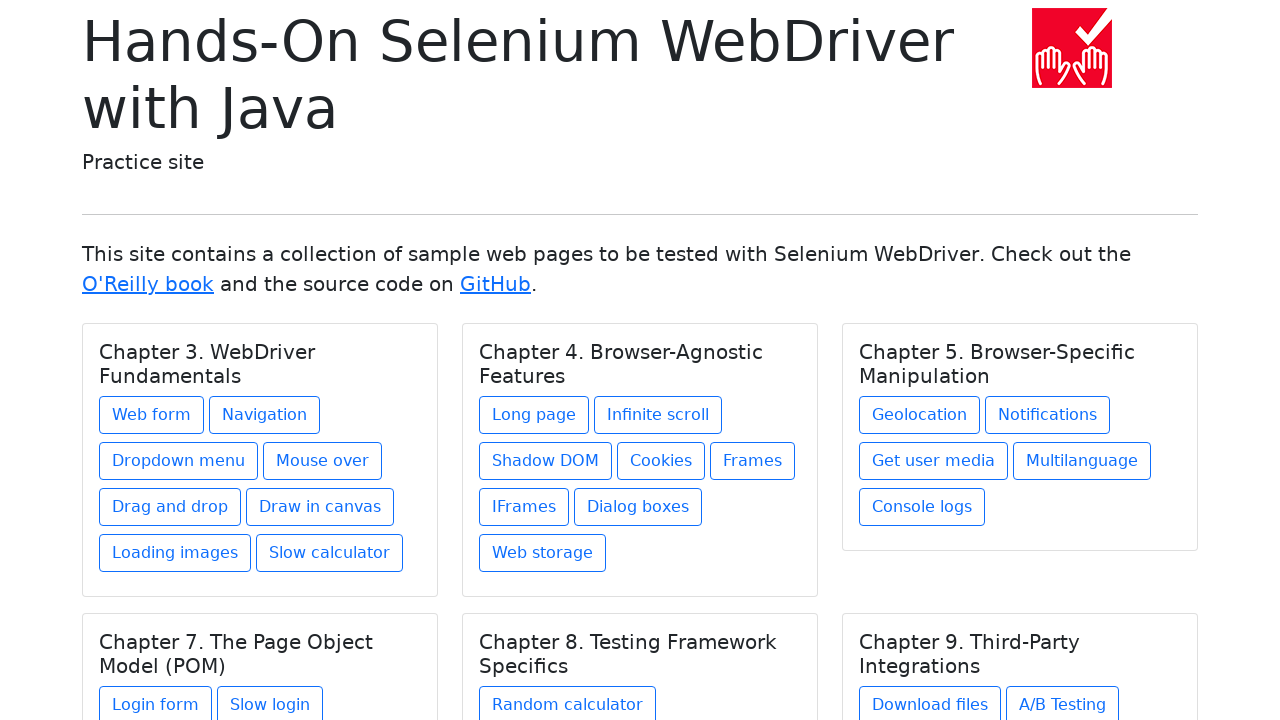

Clicked on 'Dialog boxes' link at (638, 507) on a:has-text('Dialog boxes')
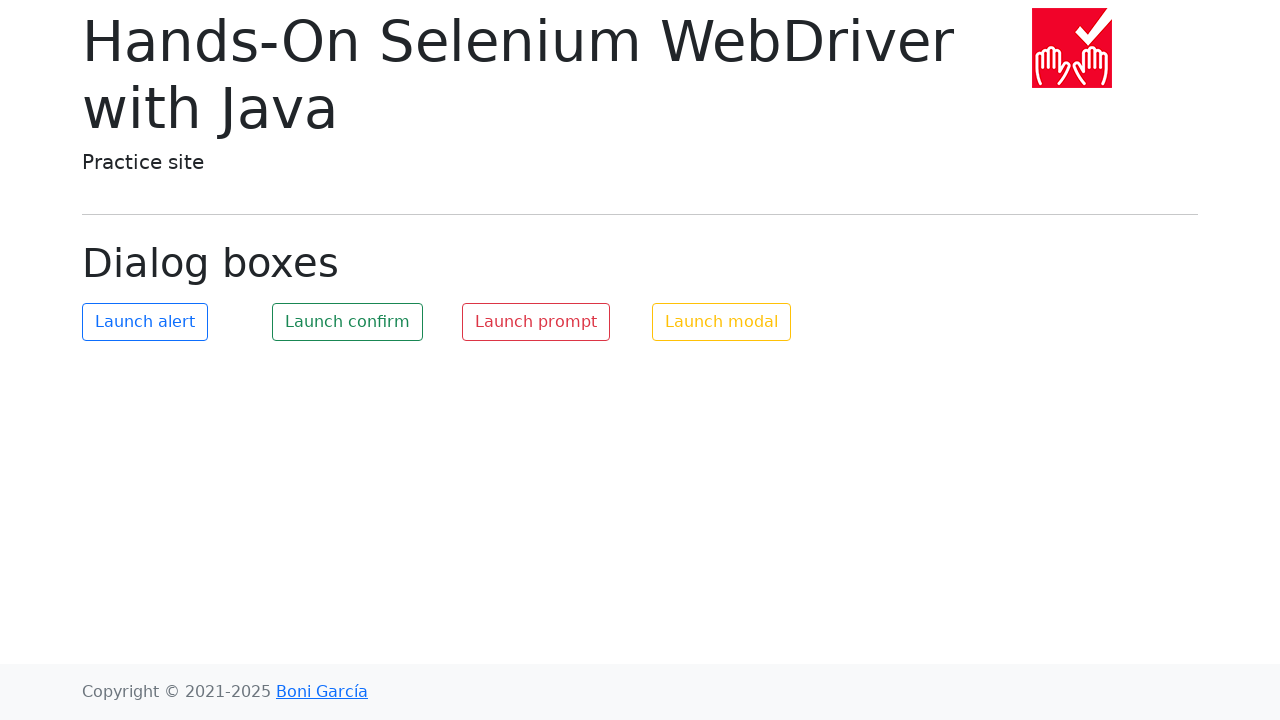

Navigated to dialog boxes page
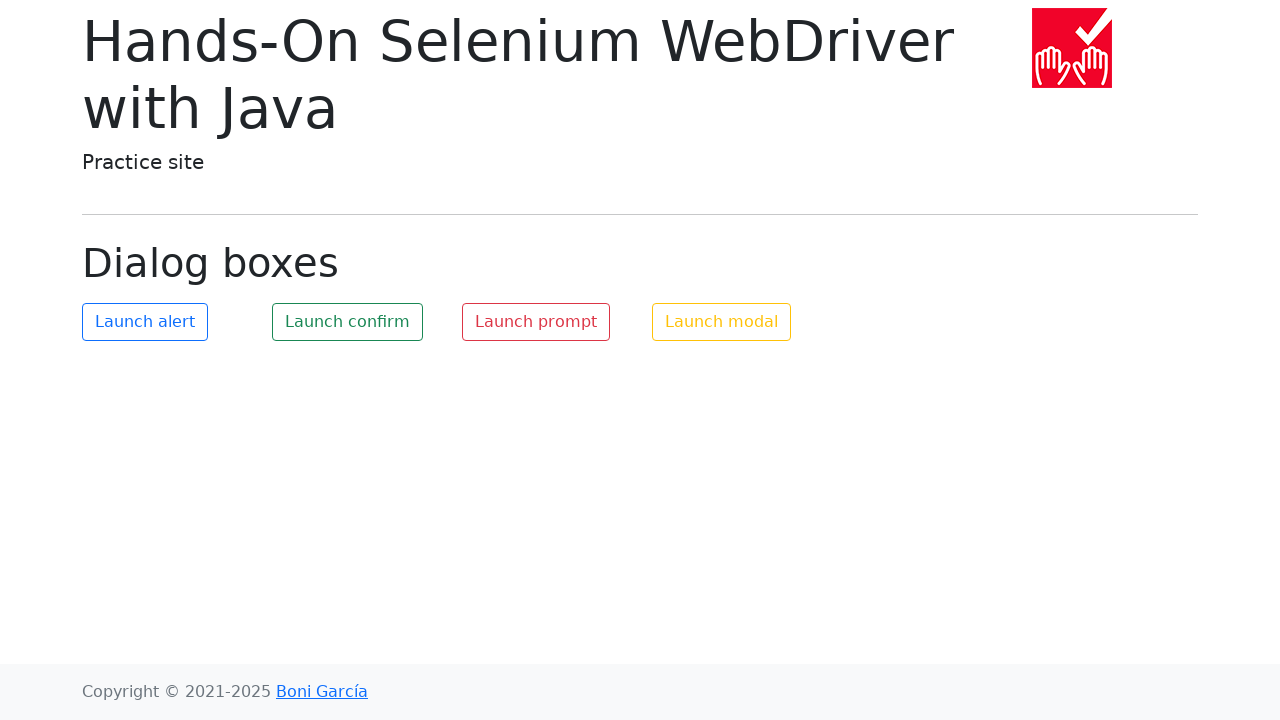

Clicked on developer's link to bonigarcia.dev at (322, 692) on a[href='https://bonigarcia.dev/']
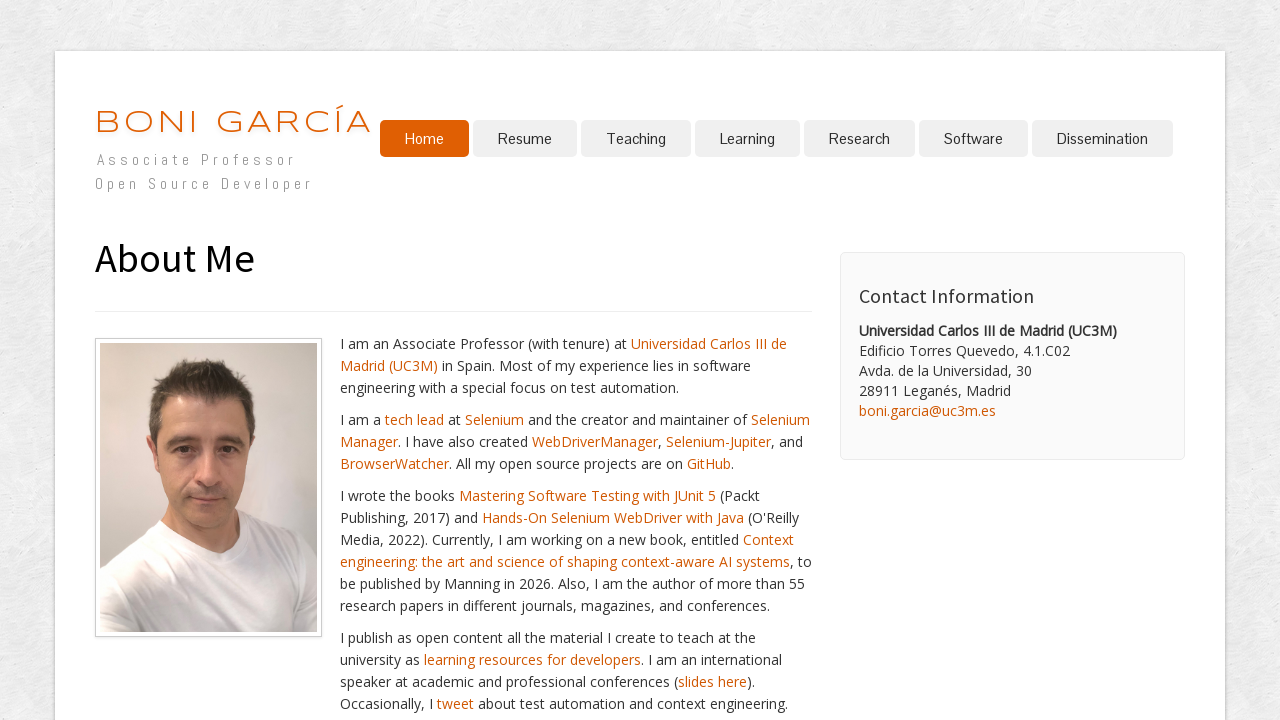

Successfully navigated to developer's website at https://bonigarcia.dev/
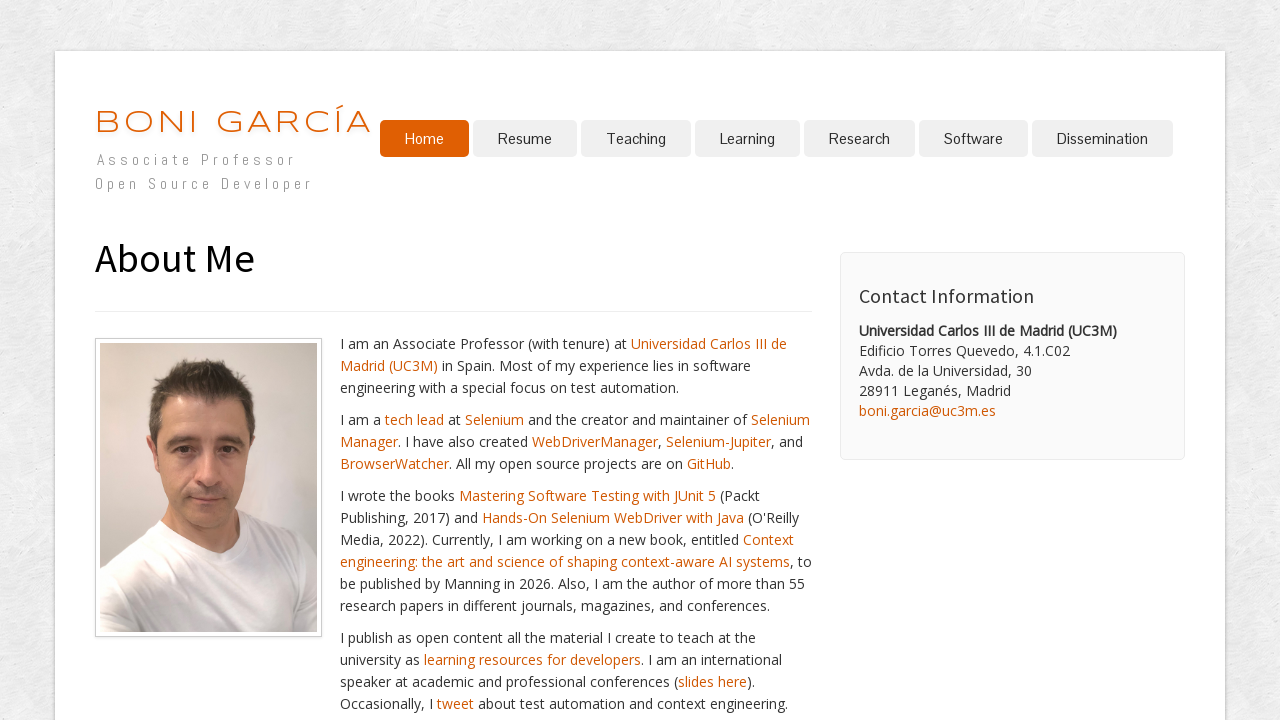

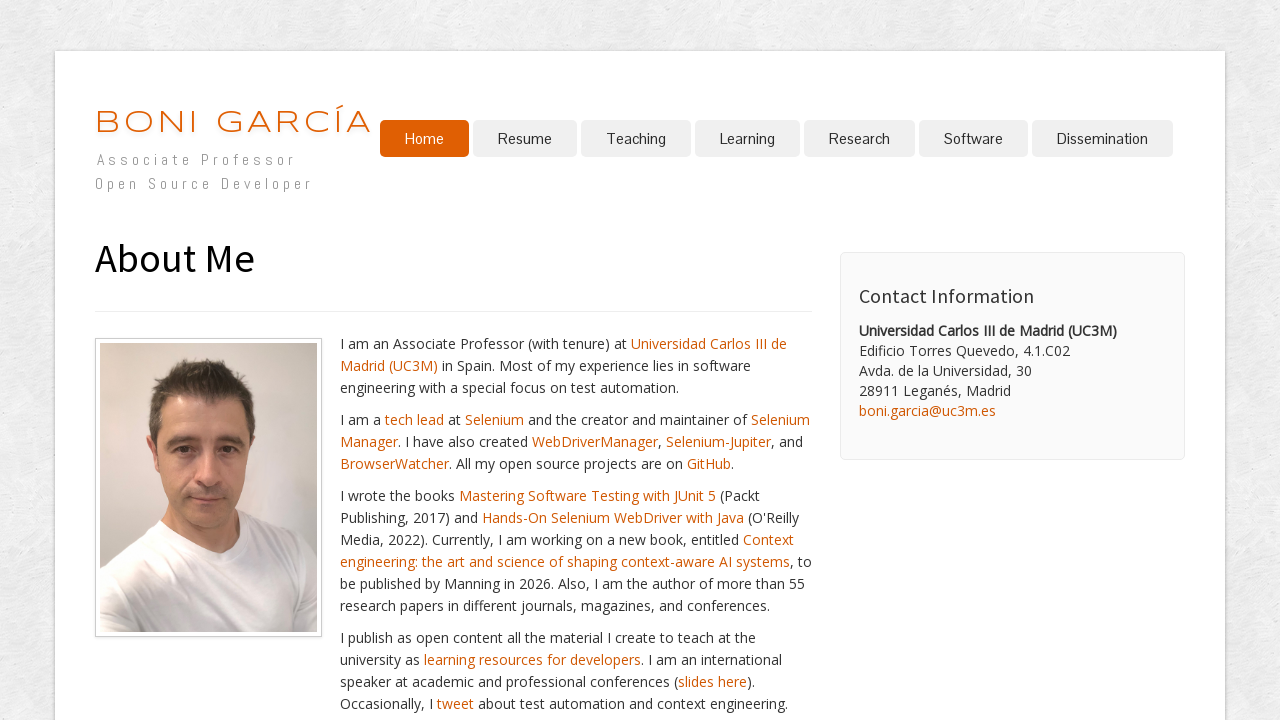